Tests the web tables practice page by clicking an add button to open a registration form, filling in personal details (first name, last name, email, age, salary, department), and submitting the form.

Starting URL: https://www.tutorialspoint.com/selenium/practice/webtables.php

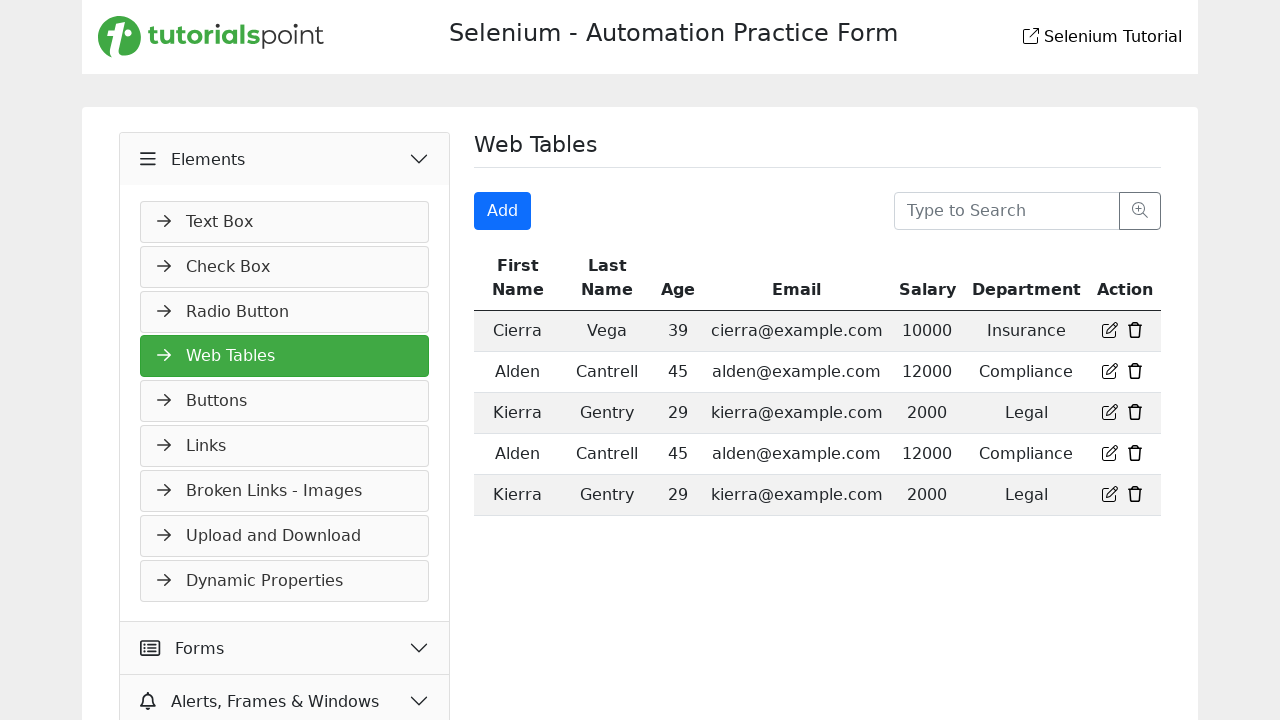

Clicked Add button to open registration form at (503, 211) on xpath=/html/body/main/div/div/div[2]/form/div[1]/span[1]/button
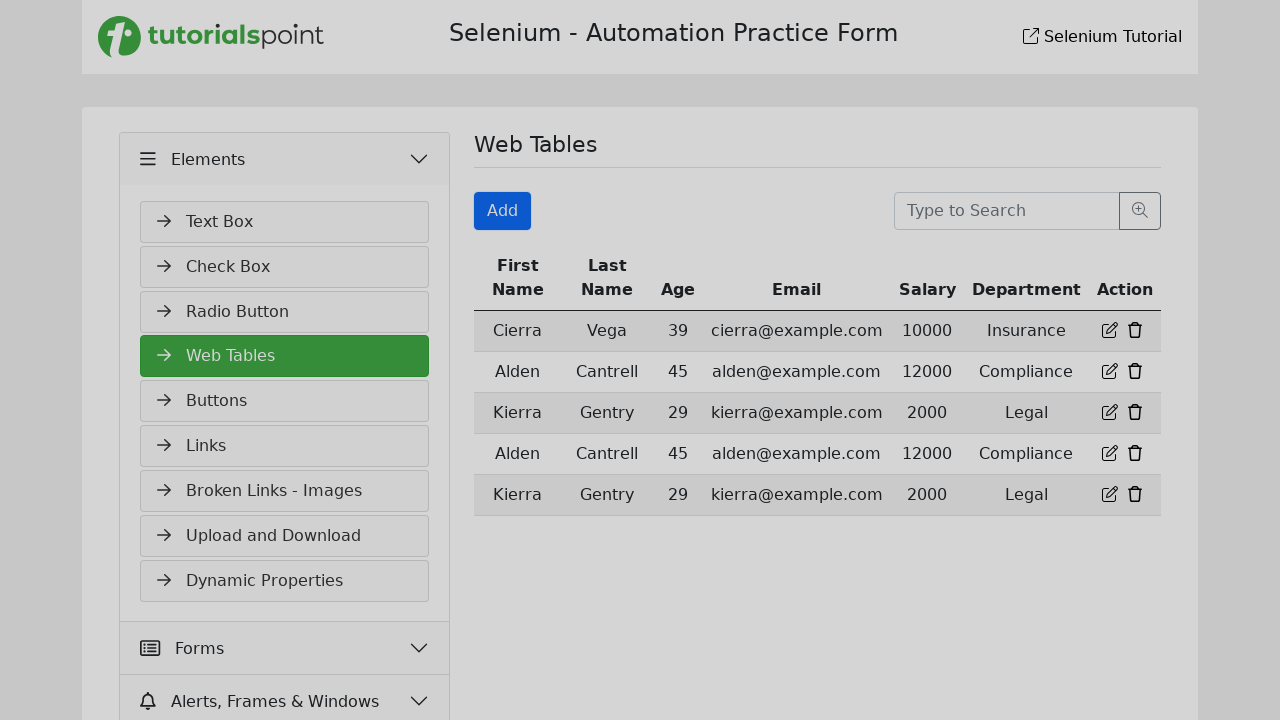

Registration form appeared with firstname field visible
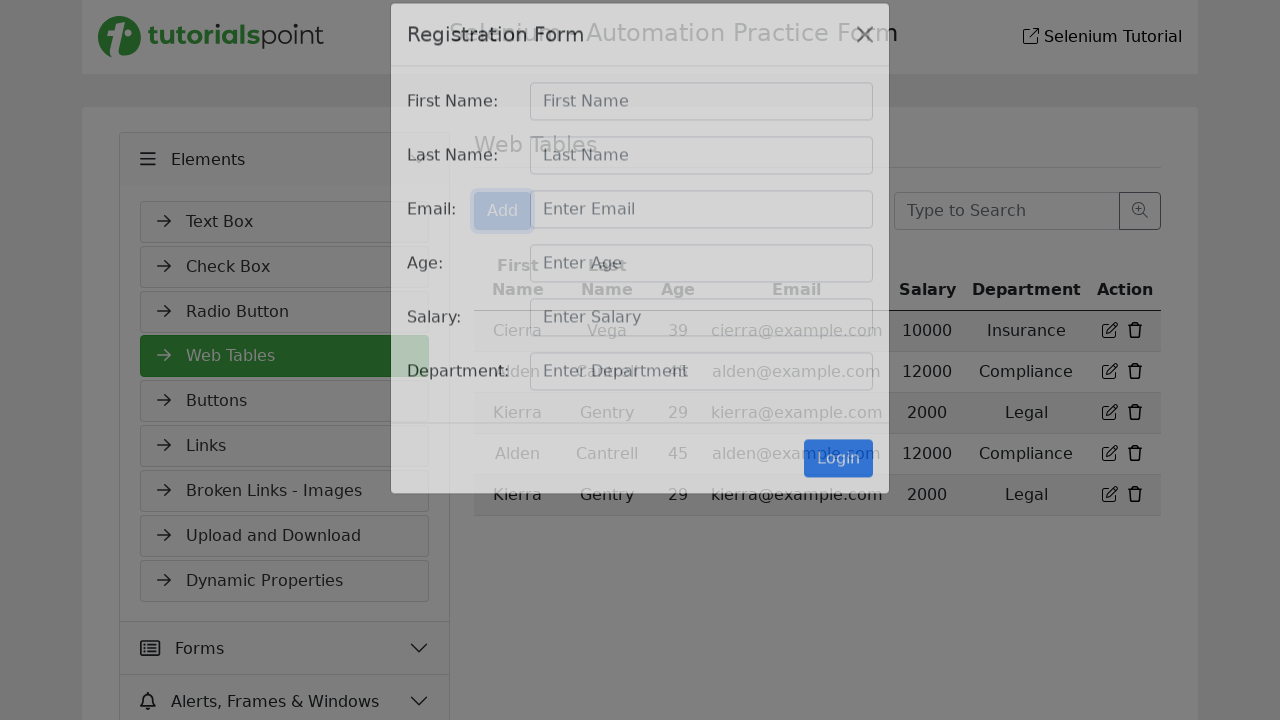

Filled firstname field with 'Rival' on #firstname
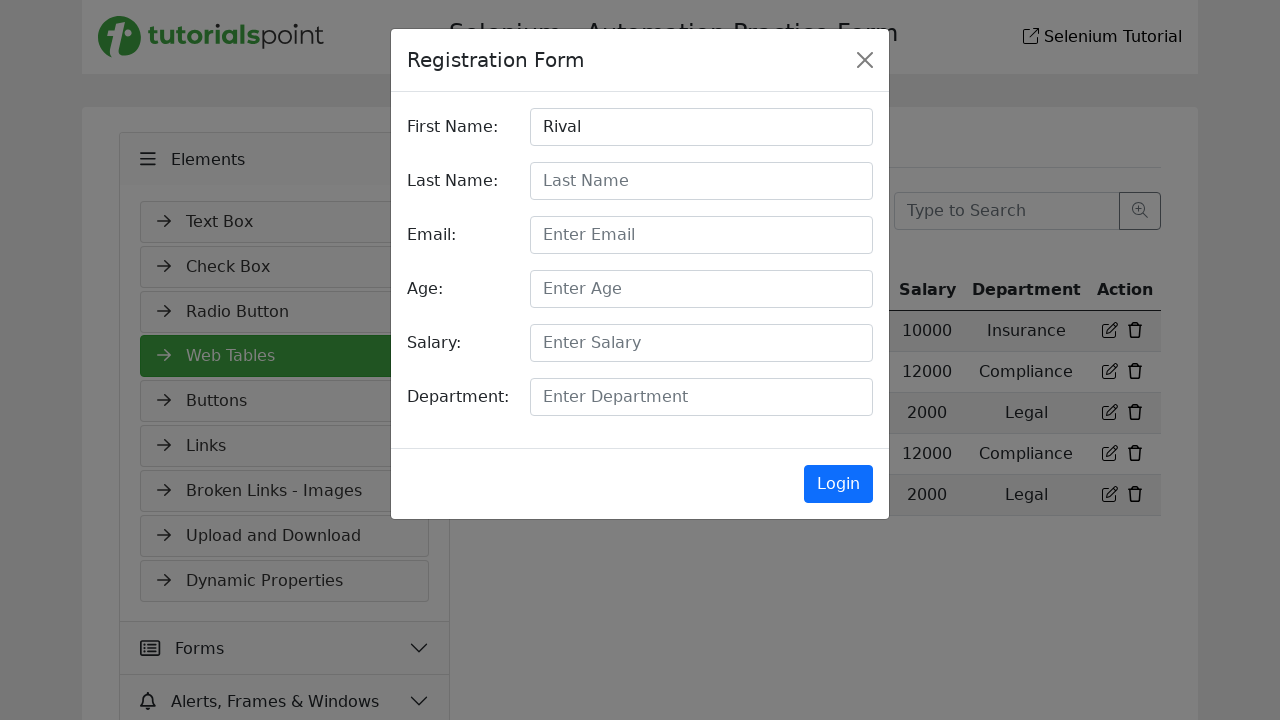

Filled lastname field with 'Muhammad' on #lastname
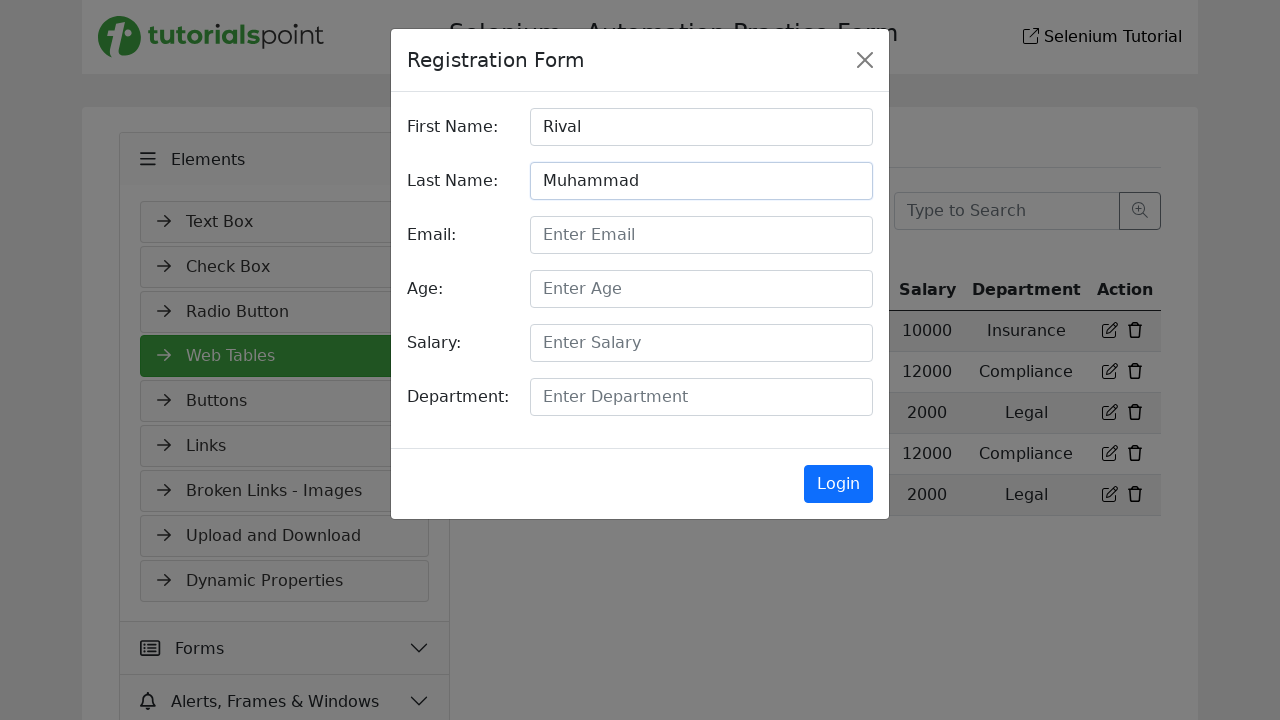

Filled email field with 'rivalmuhammad@gmail.com' on #email
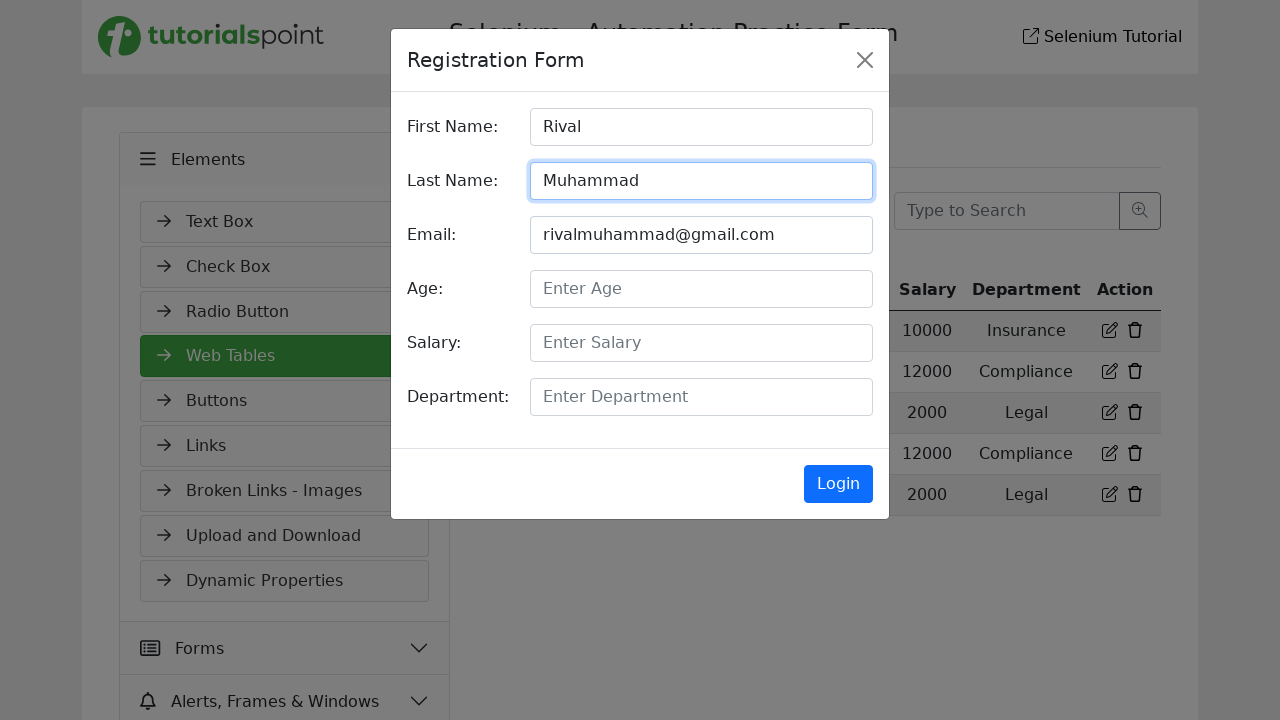

Filled age field with '25' on #age
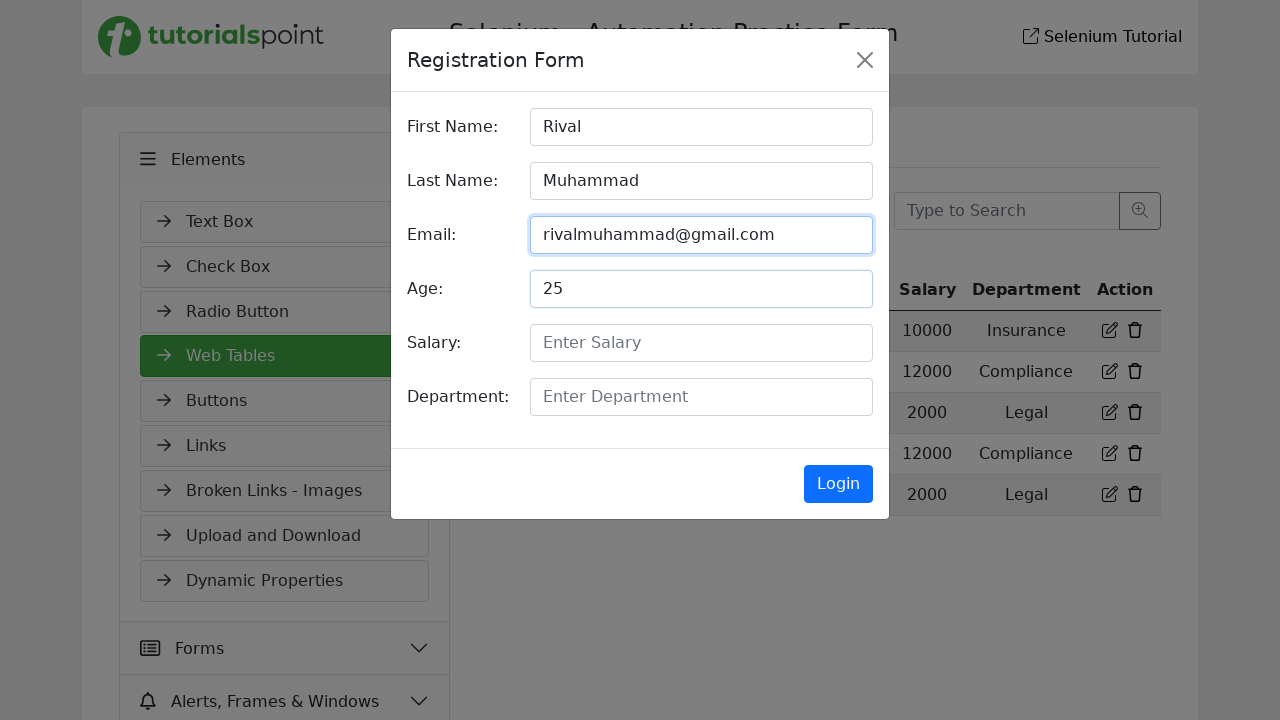

Filled salary field with '5000000' on #salary
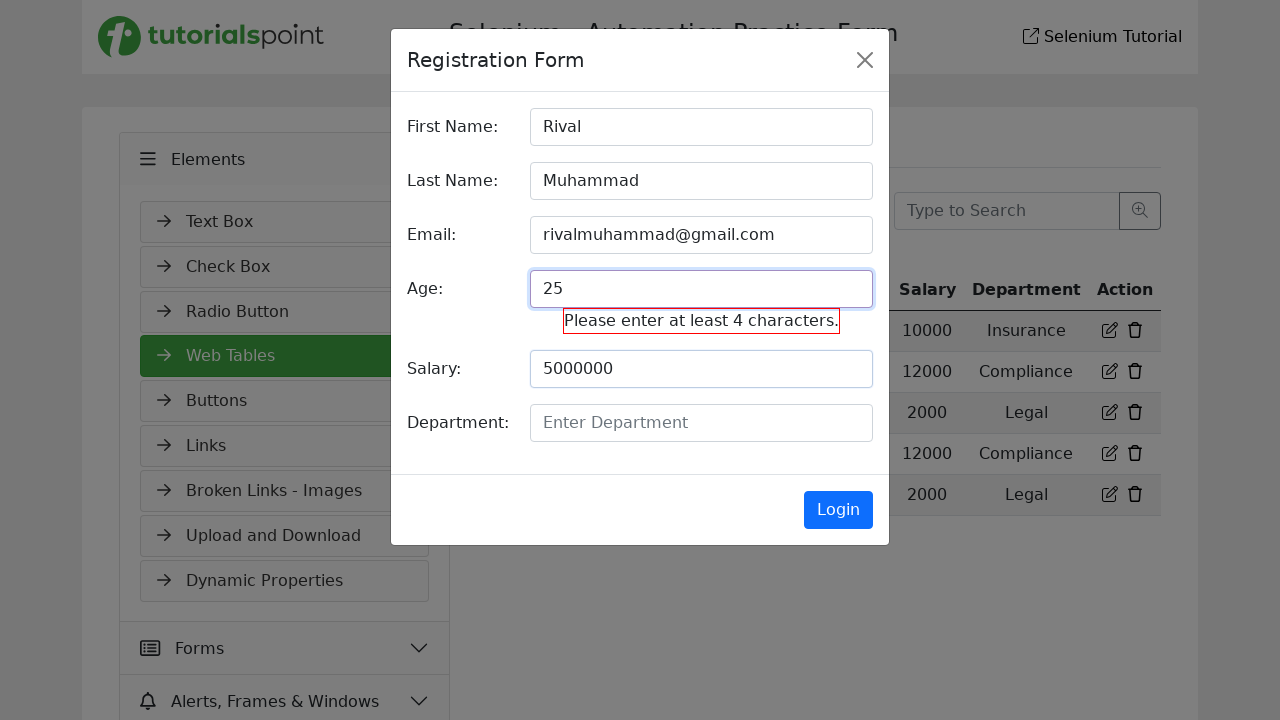

Filled department field with 'Technology' on #deparment
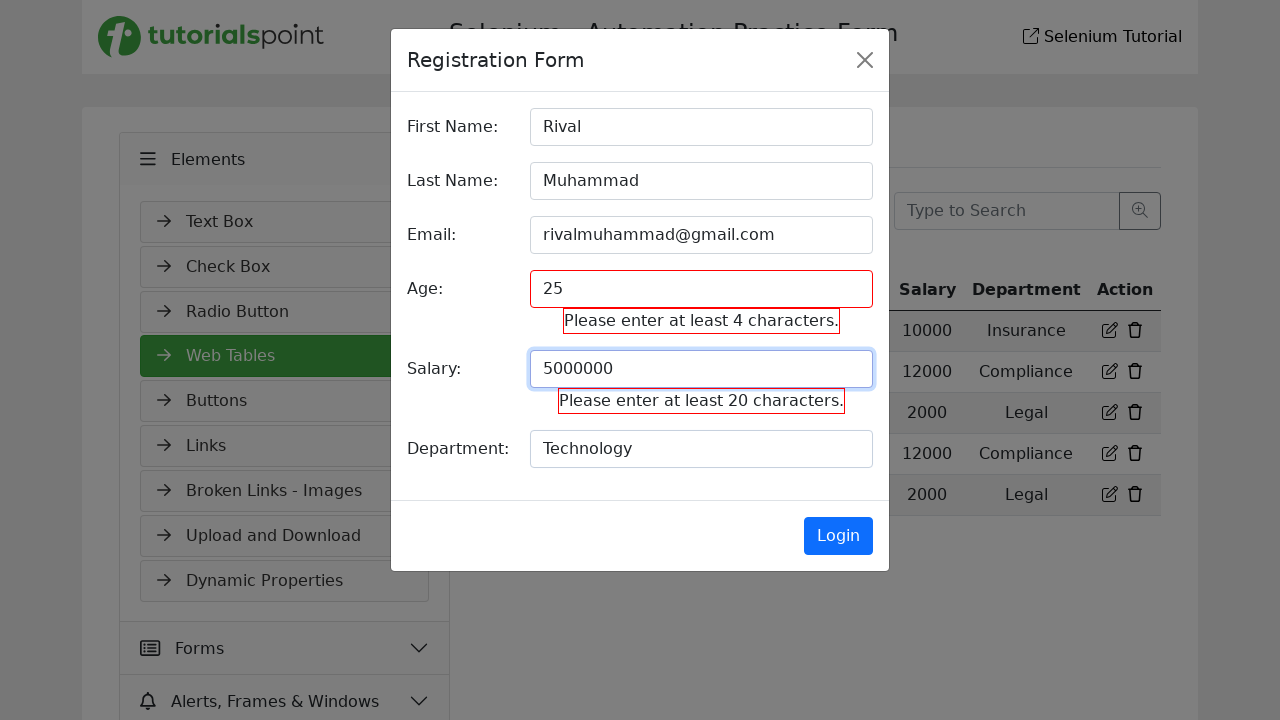

Clicked submit button to submit registration form at (838, 536) on input[type='submit']
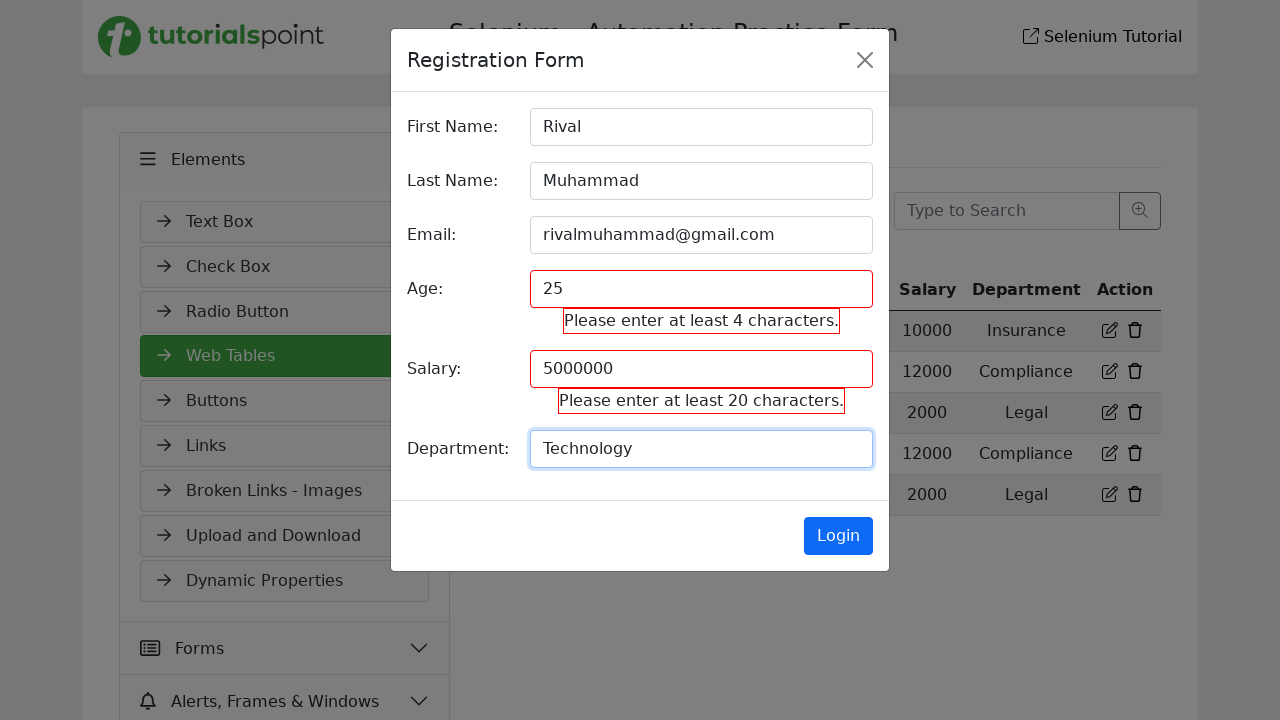

Waited 2 seconds for form submission to complete
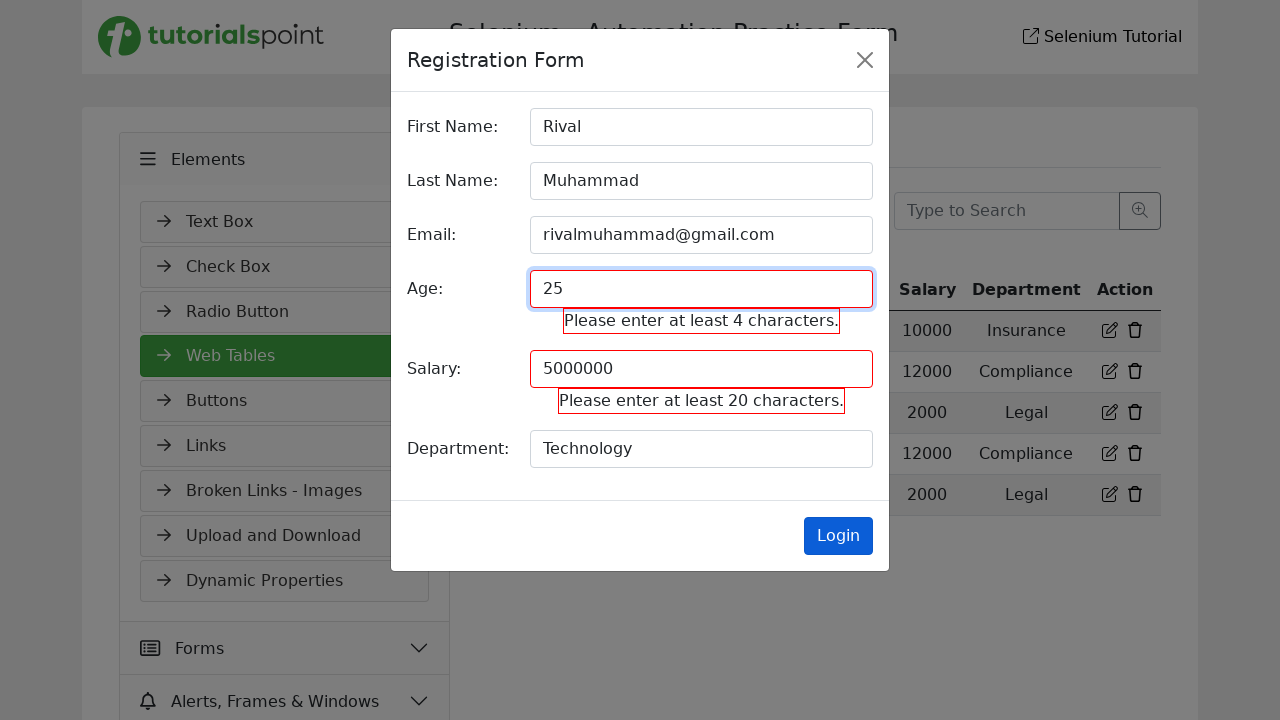

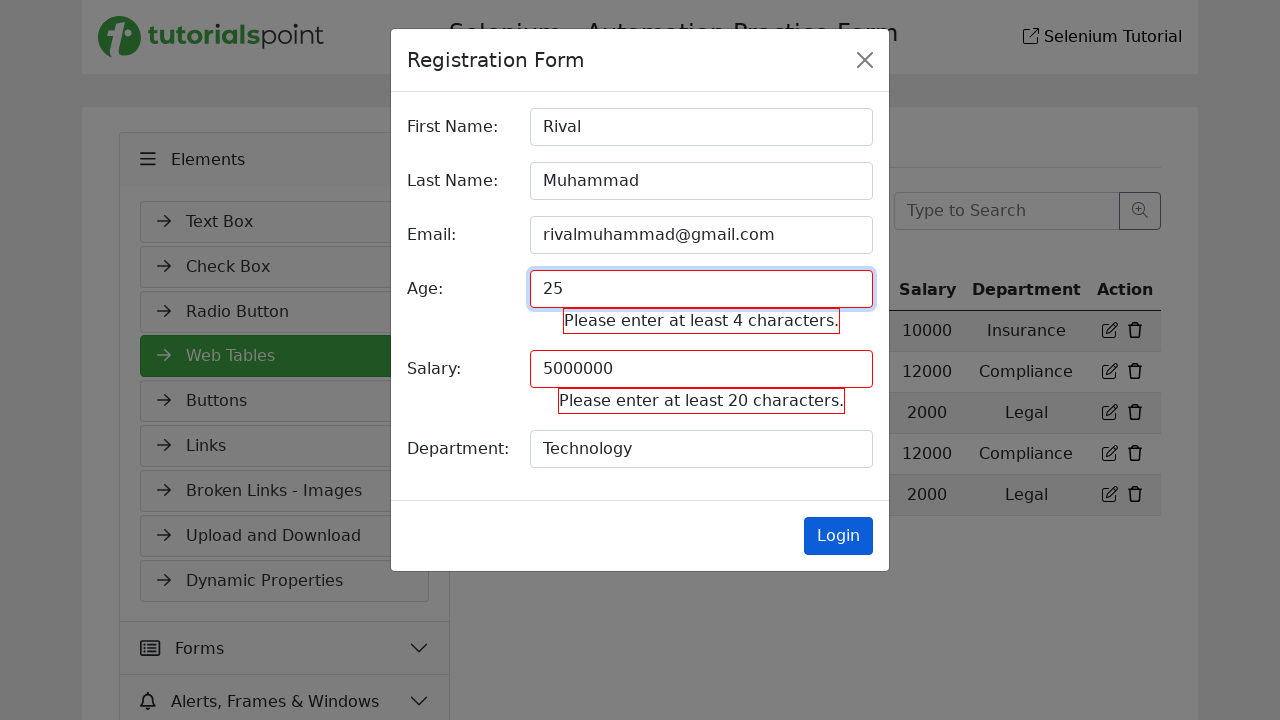